Tests un-marking todo items as complete by unchecking their checkboxes

Starting URL: https://demo.playwright.dev/todomvc

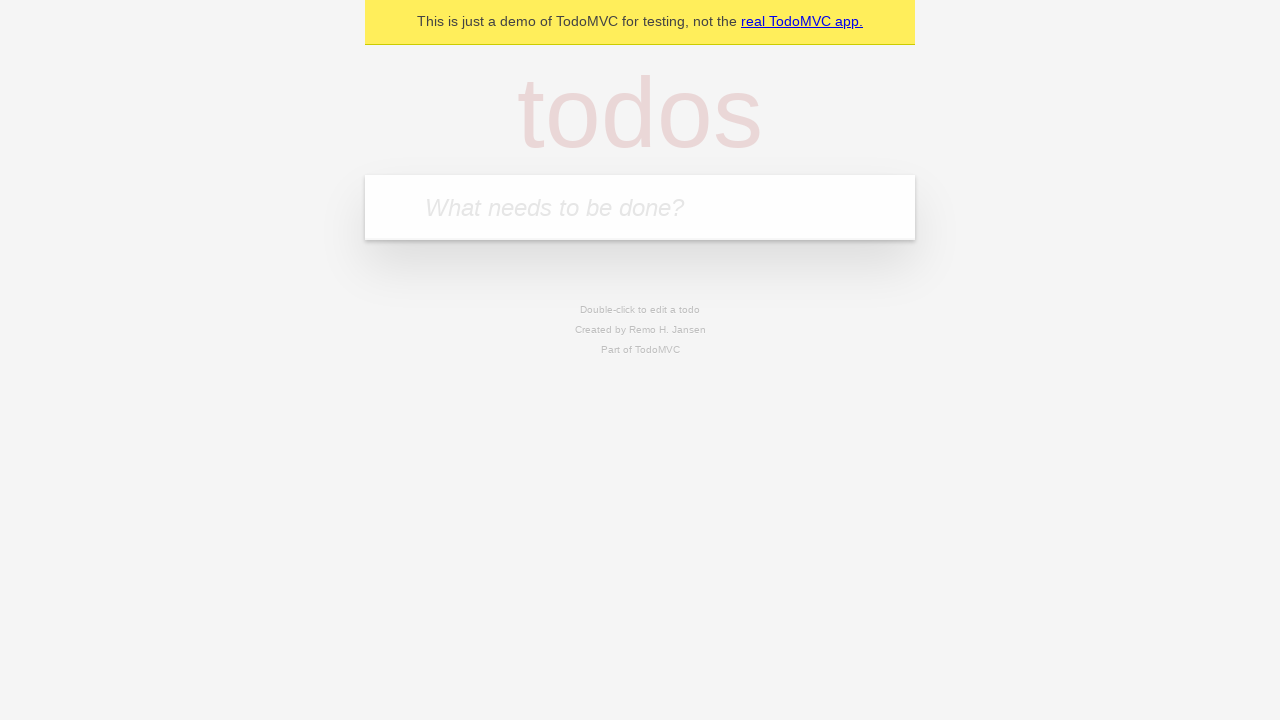

Filled todo input with 'buy some cheese' on internal:attr=[placeholder="What needs to be done?"i]
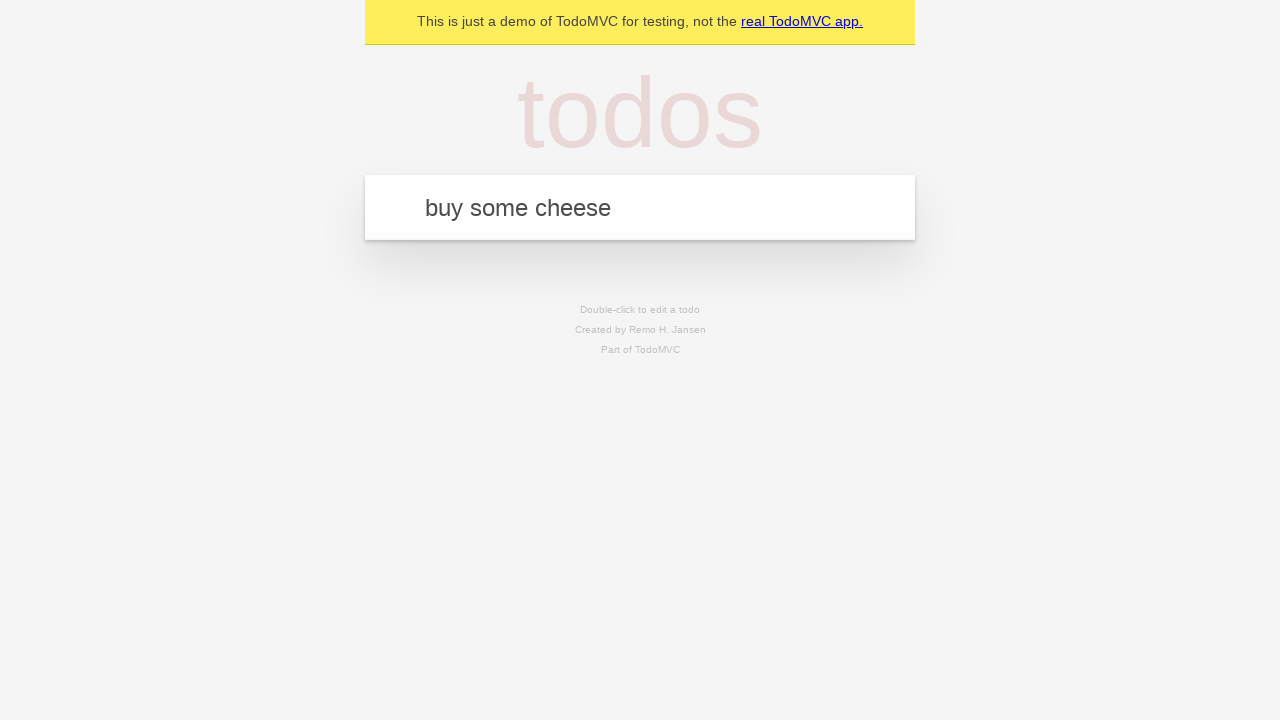

Pressed Enter to create first todo item on internal:attr=[placeholder="What needs to be done?"i]
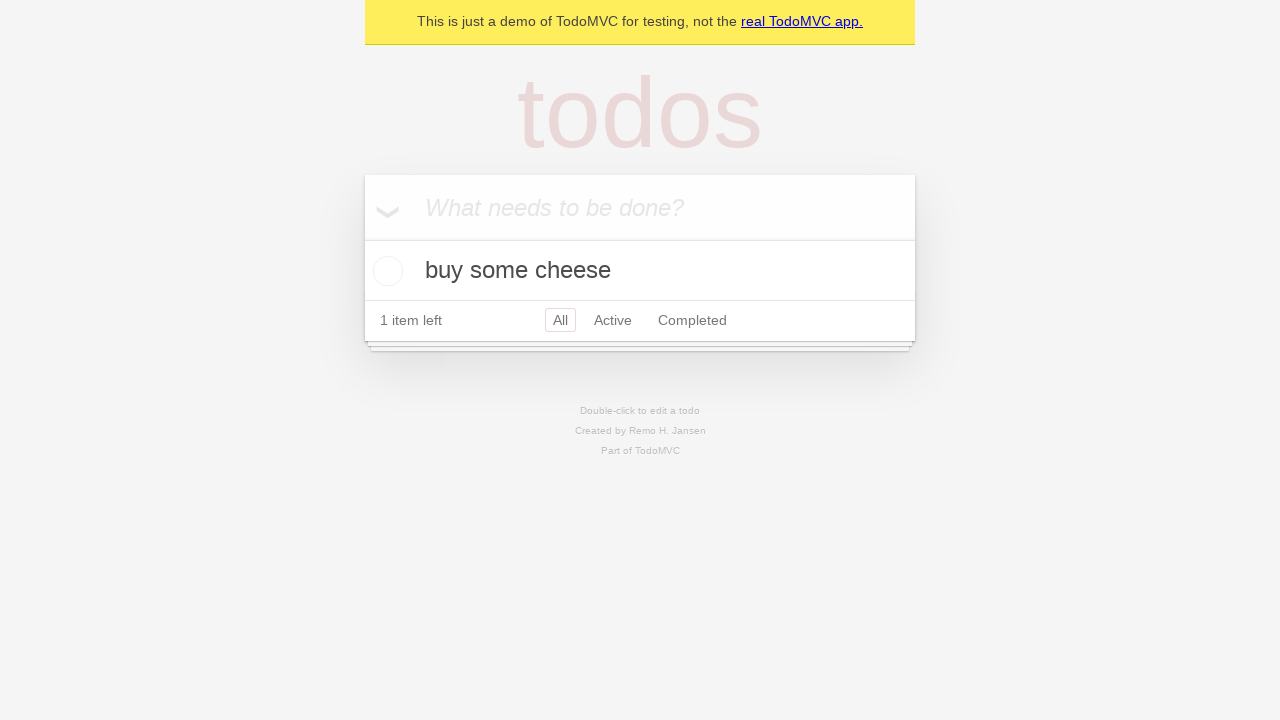

Filled todo input with 'feed the cat' on internal:attr=[placeholder="What needs to be done?"i]
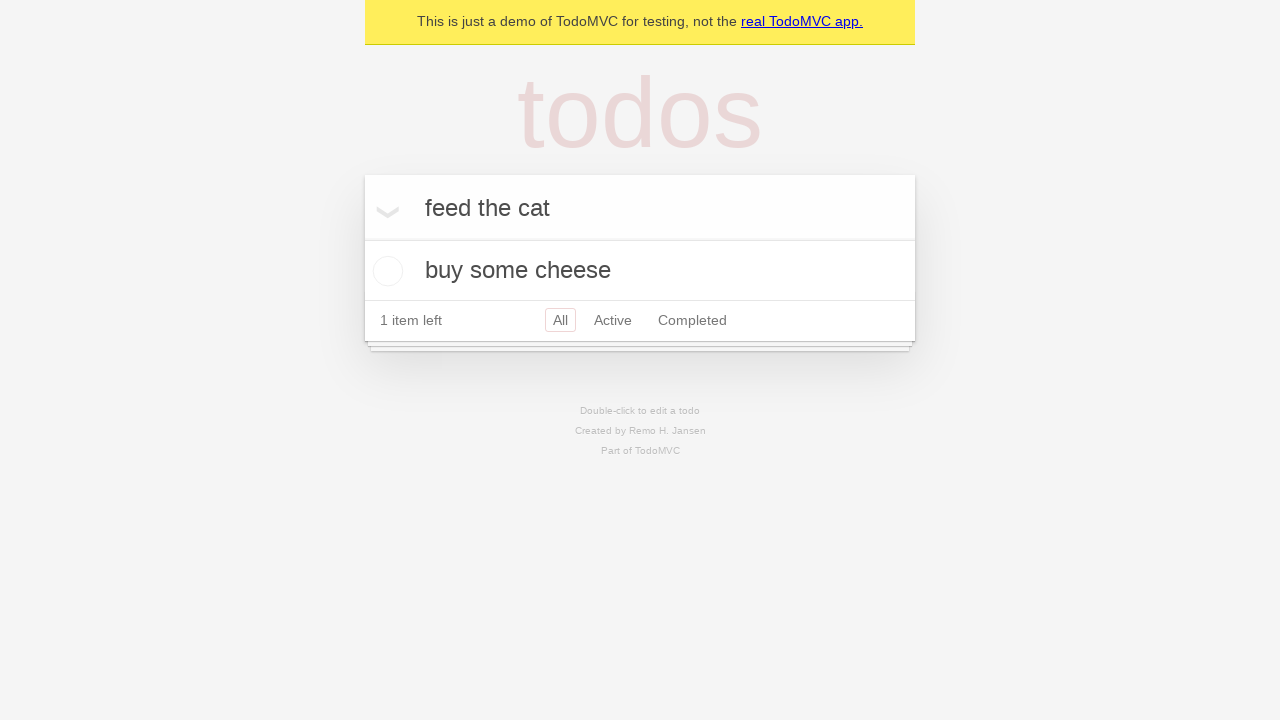

Pressed Enter to create second todo item on internal:attr=[placeholder="What needs to be done?"i]
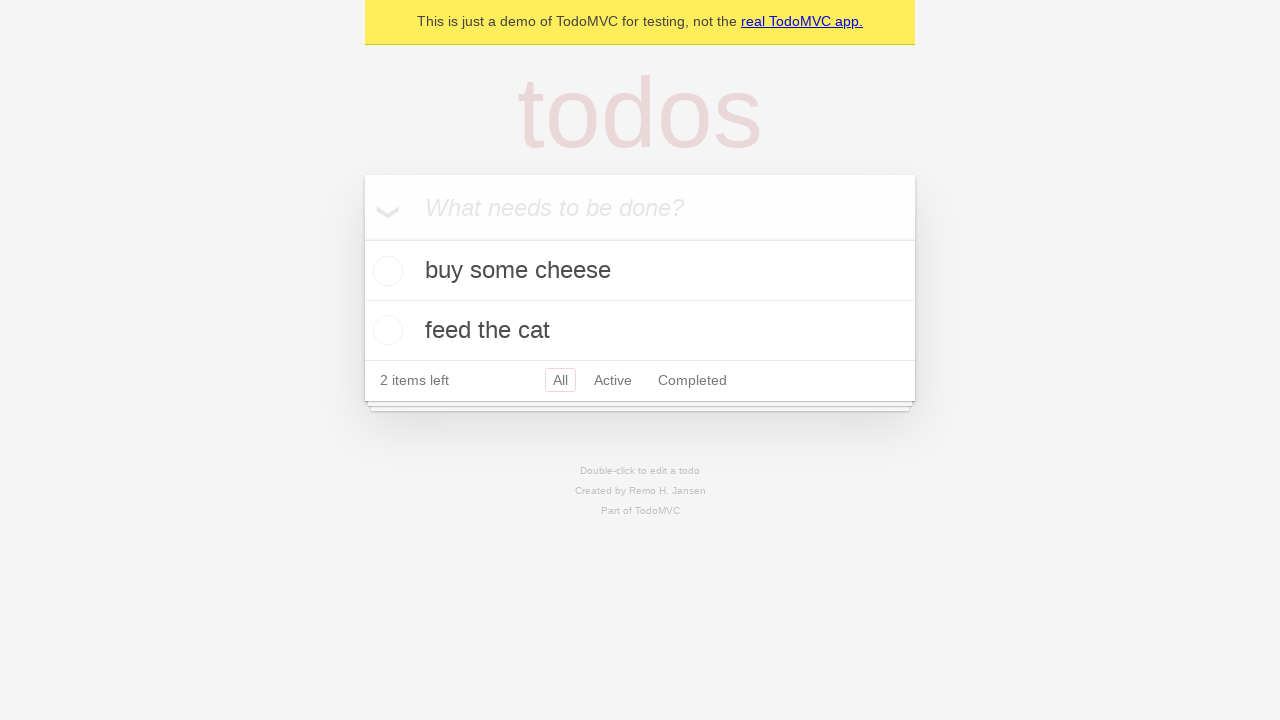

Checked checkbox for first todo item 'buy some cheese' at (385, 271) on internal:testid=[data-testid="todo-item"s] >> nth=0 >> internal:role=checkbox
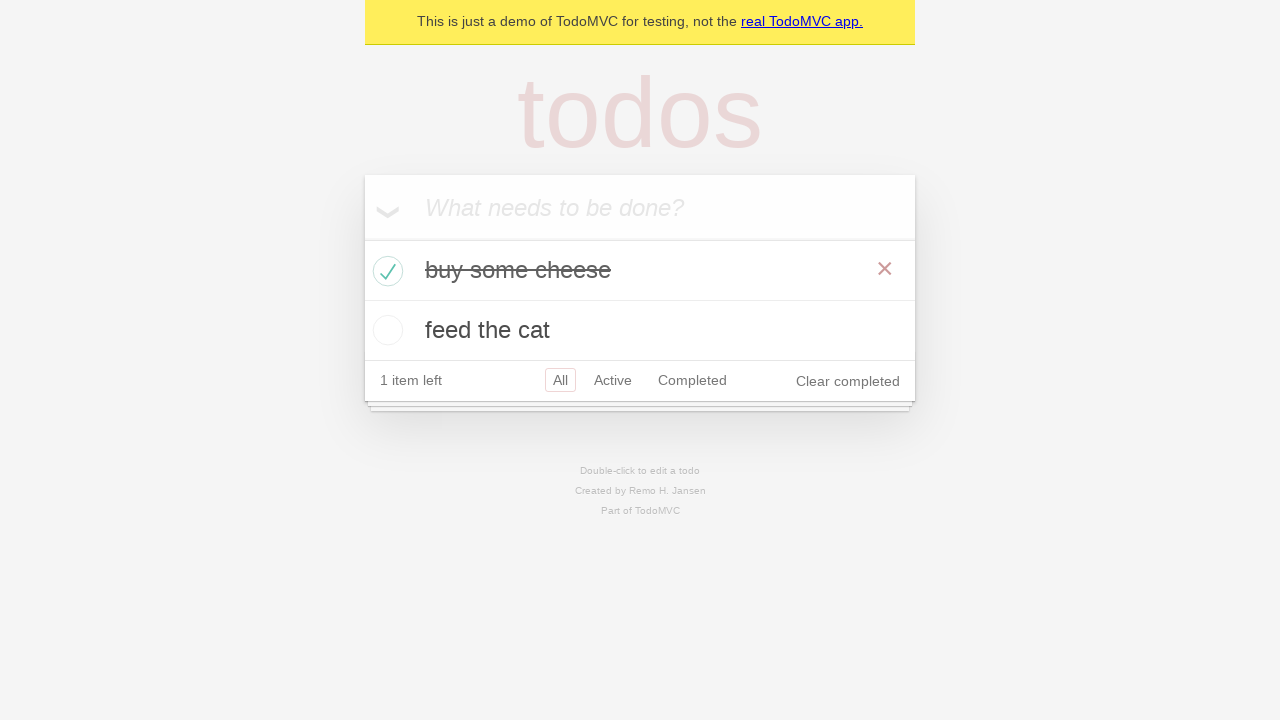

Unchecked checkbox to un-mark first todo item as complete at (385, 271) on internal:testid=[data-testid="todo-item"s] >> nth=0 >> internal:role=checkbox
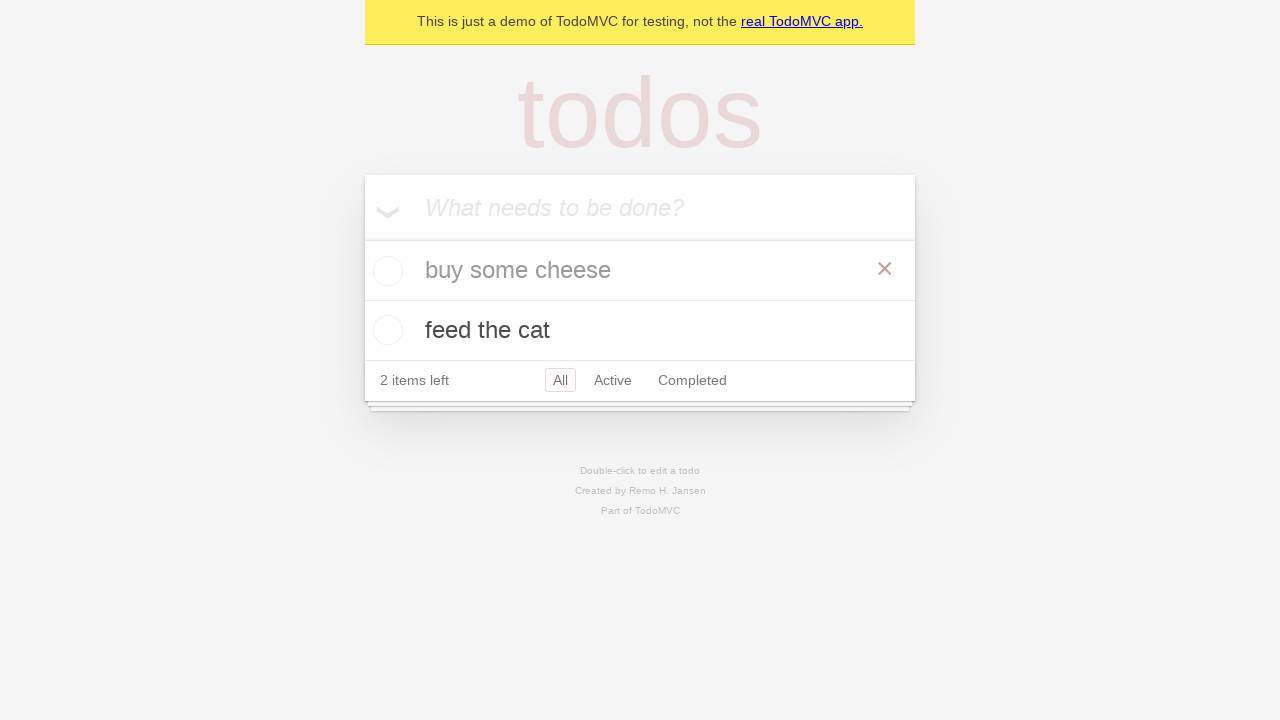

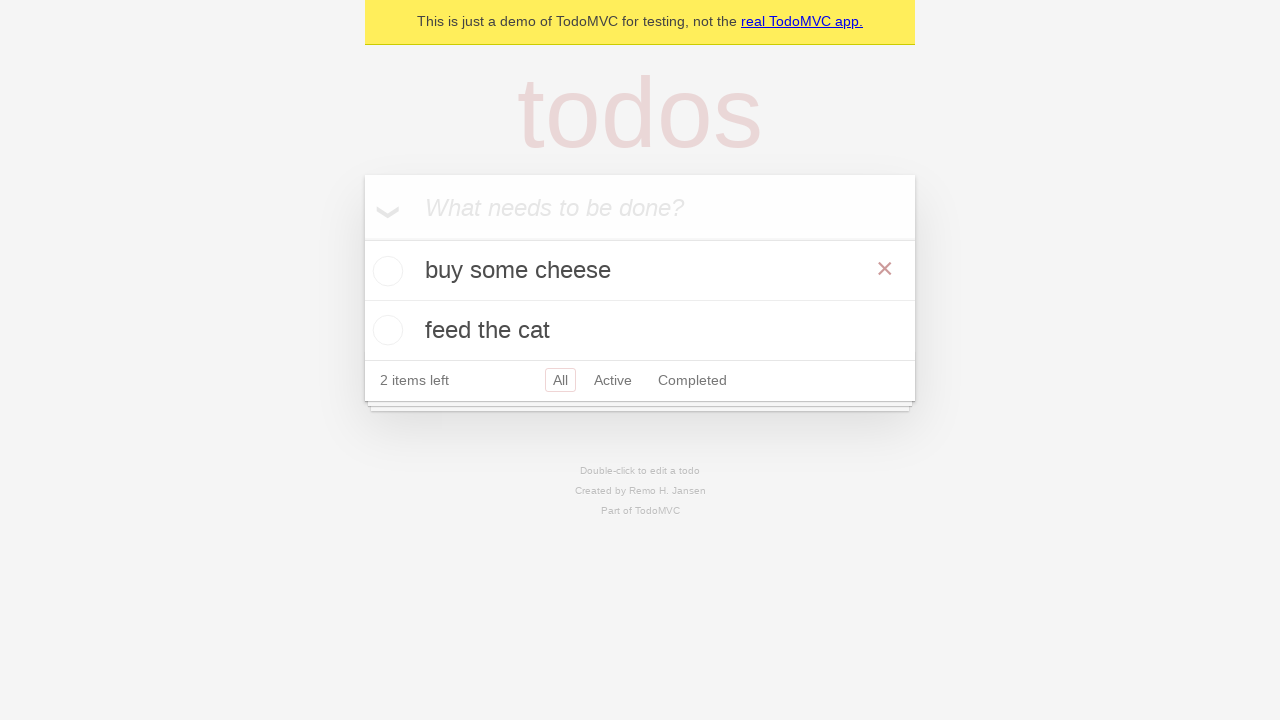